Navigates to the Next UK homepage and verifies the page loads by checking the title

Starting URL: http://www.next.co.uk/

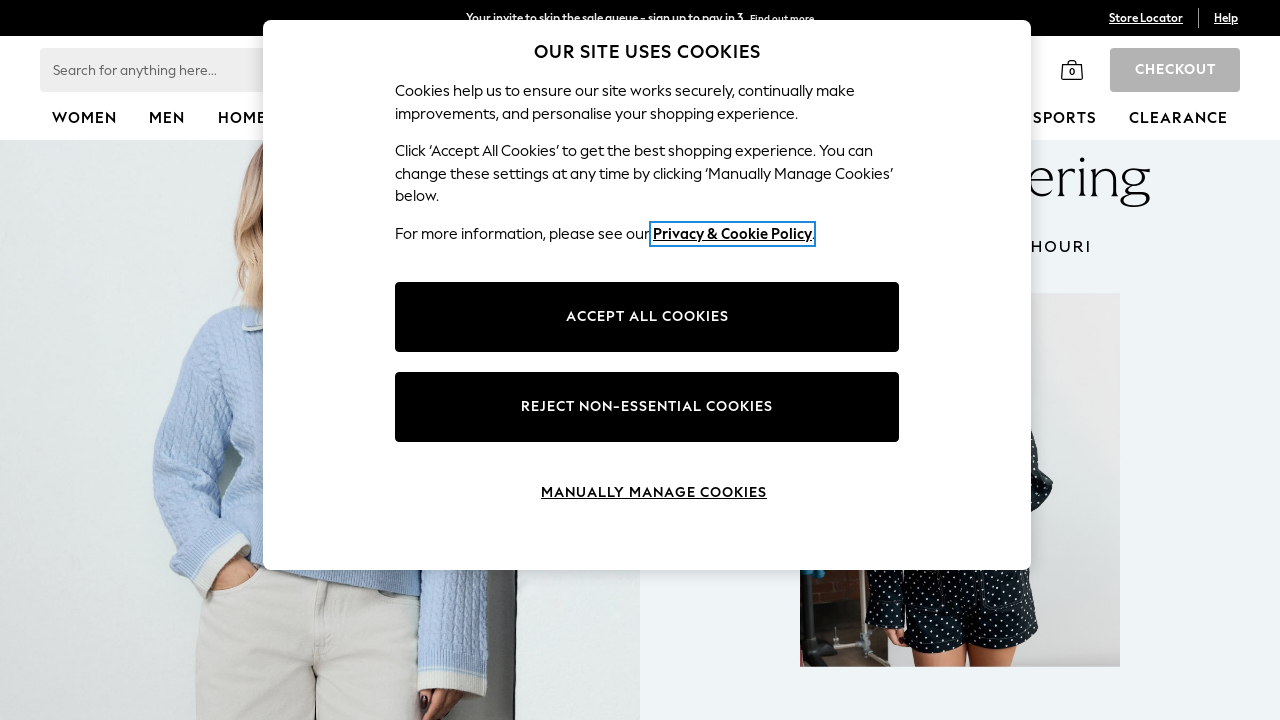

Navigated to Next UK homepage at http://www.next.co.uk/
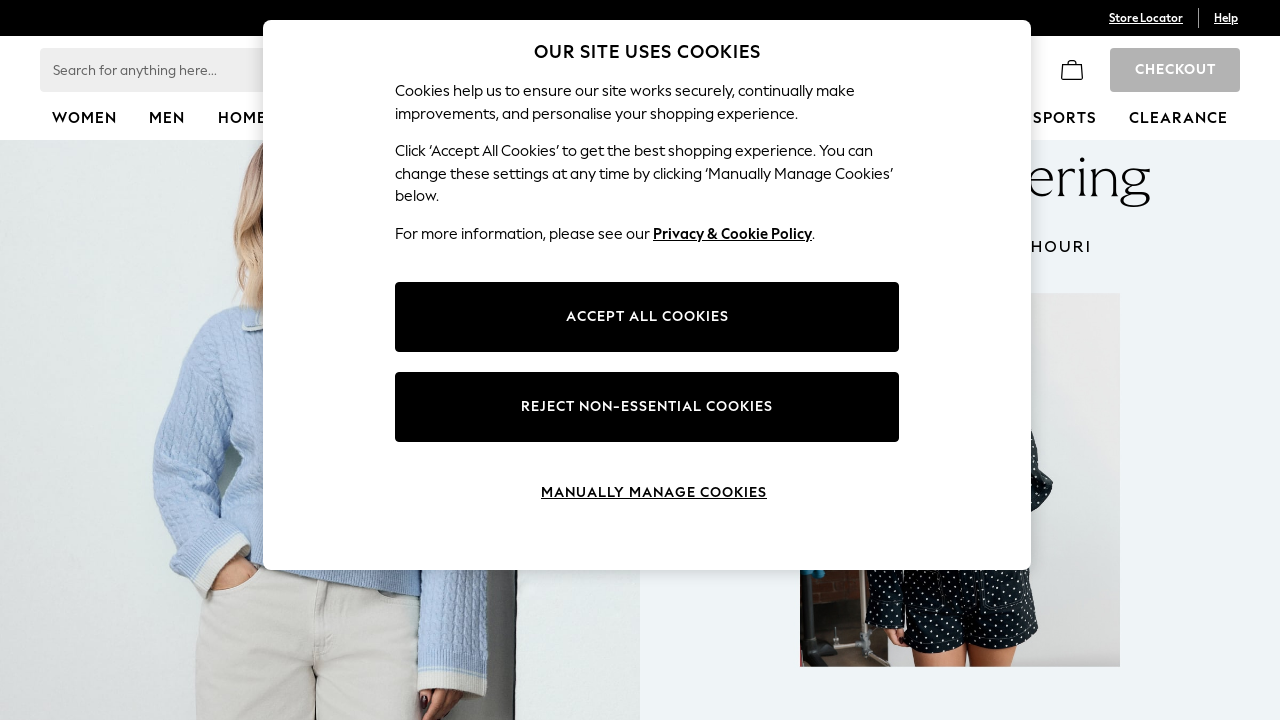

Page DOM content loaded
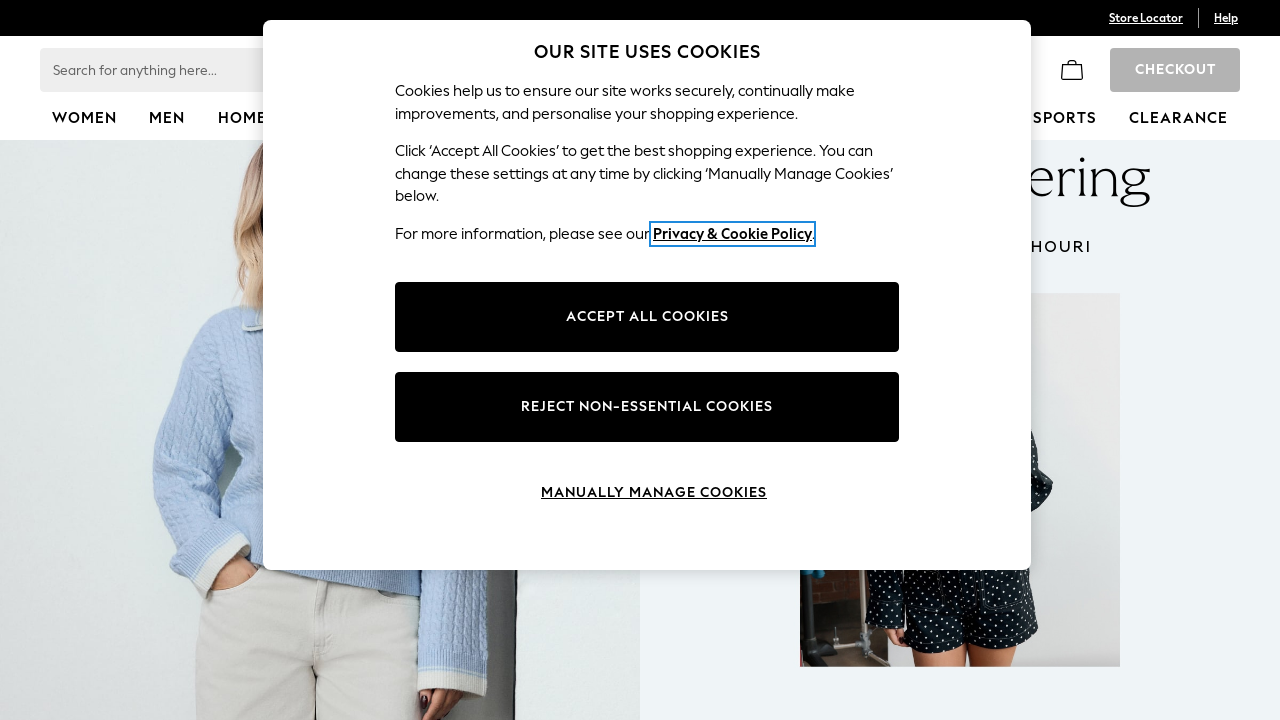

Retrieved page title: Next Official Site: Online Fashion, Kids Clothes & Homeware
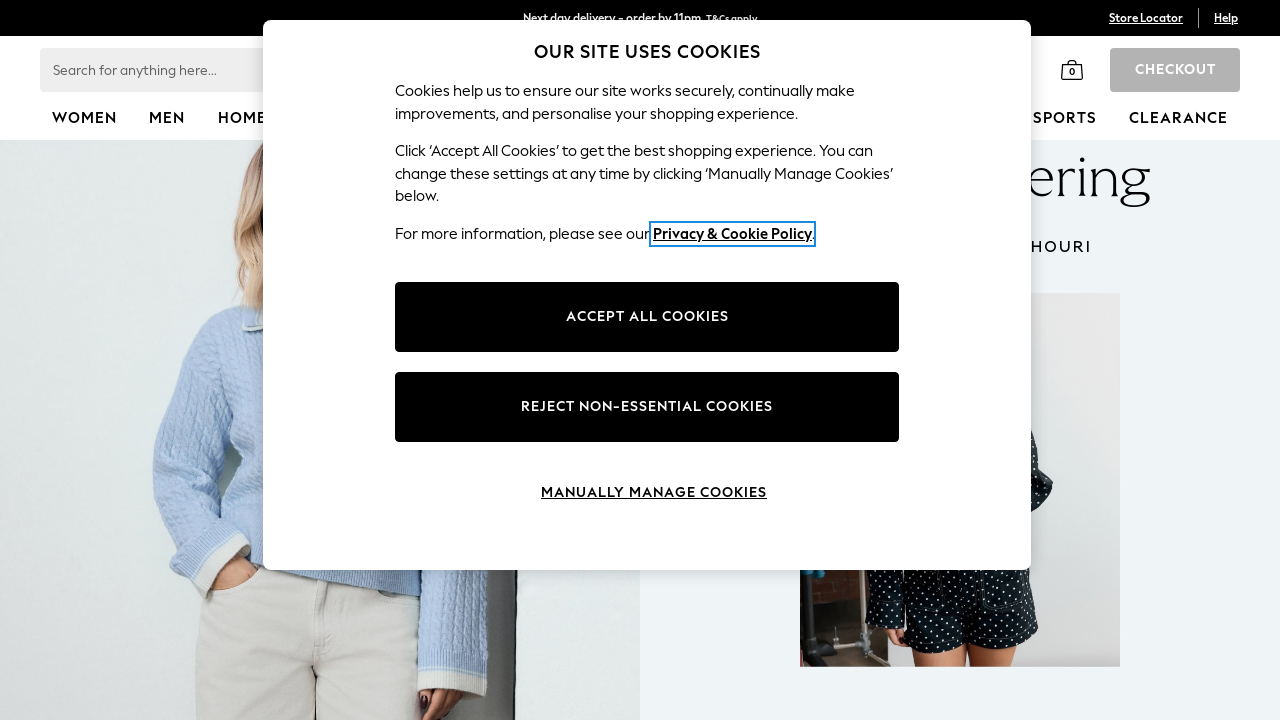

Verified page title is present and not empty
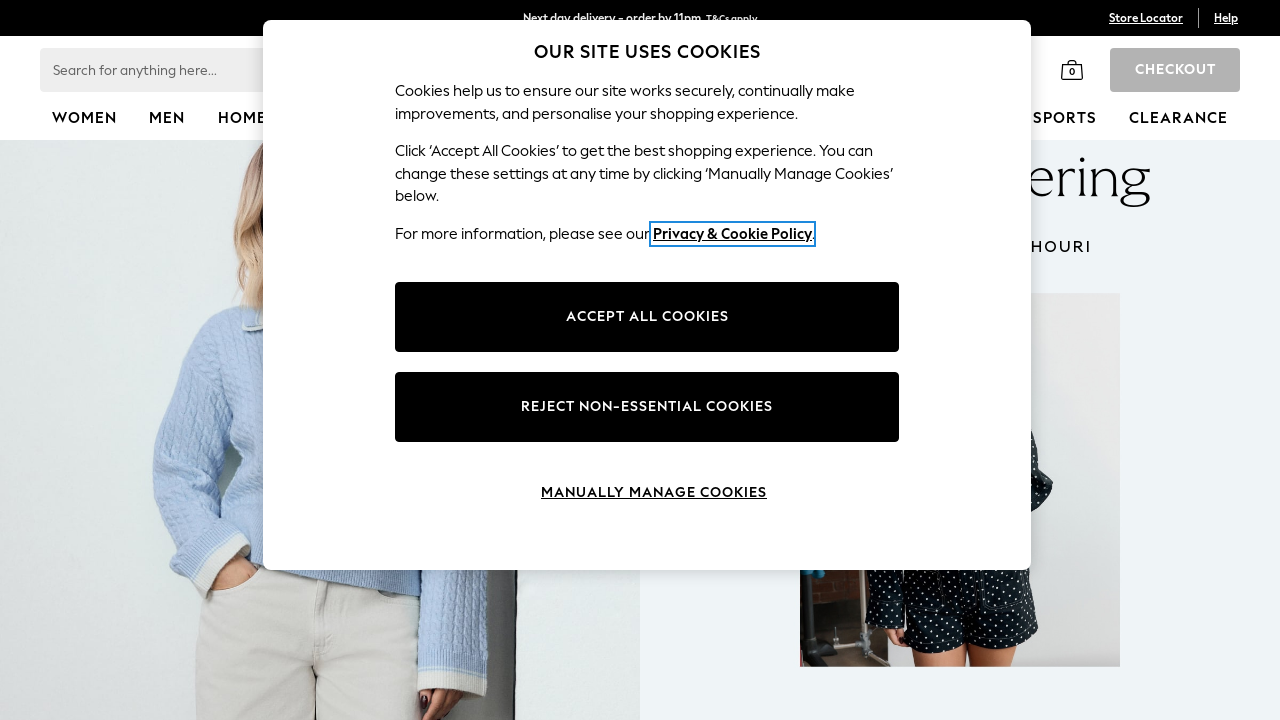

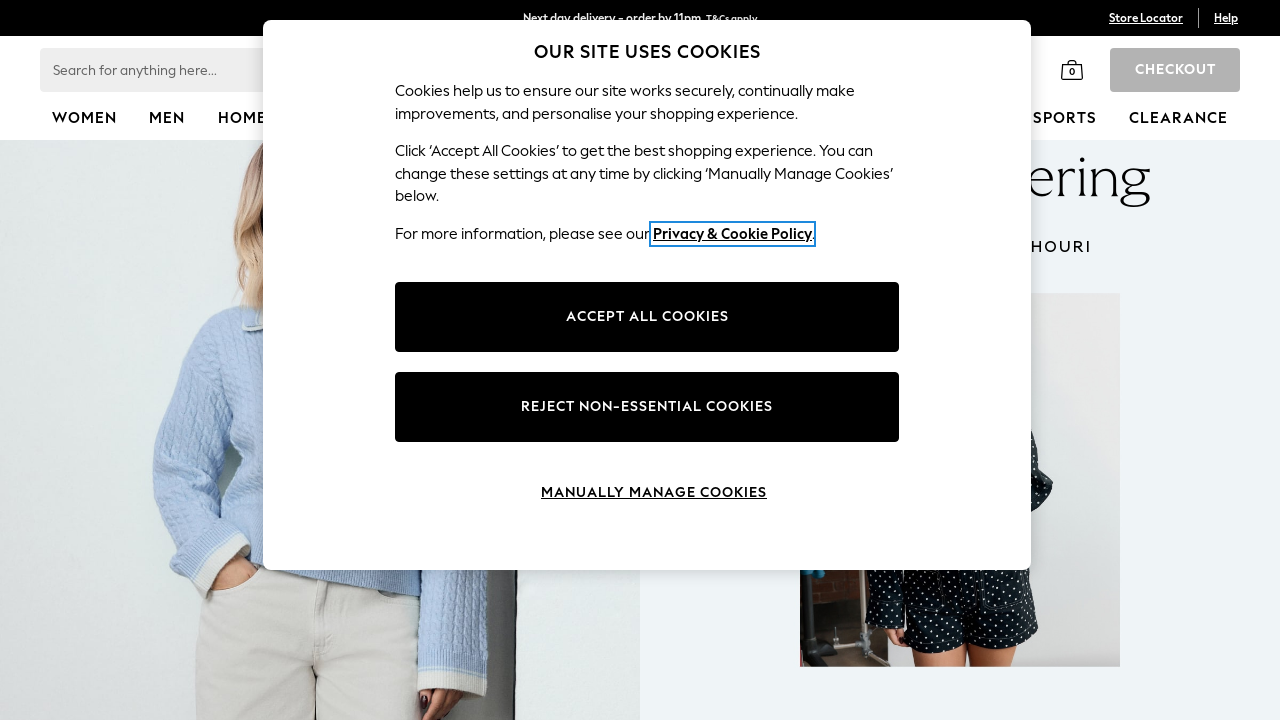